Tests number input field functionality by entering a value, clearing it, and entering a different value

Starting URL: https://the-internet.herokuapp.com/inputs

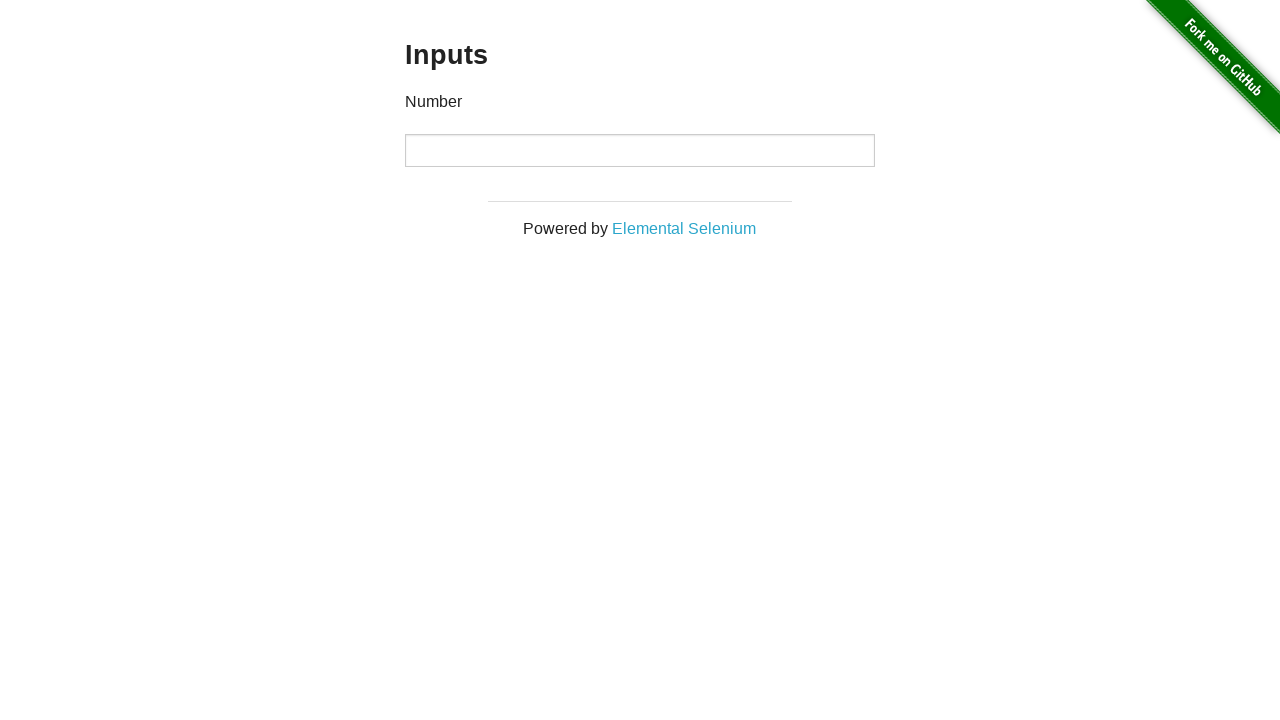

Entered '1000' into number input field on input[type="number"]
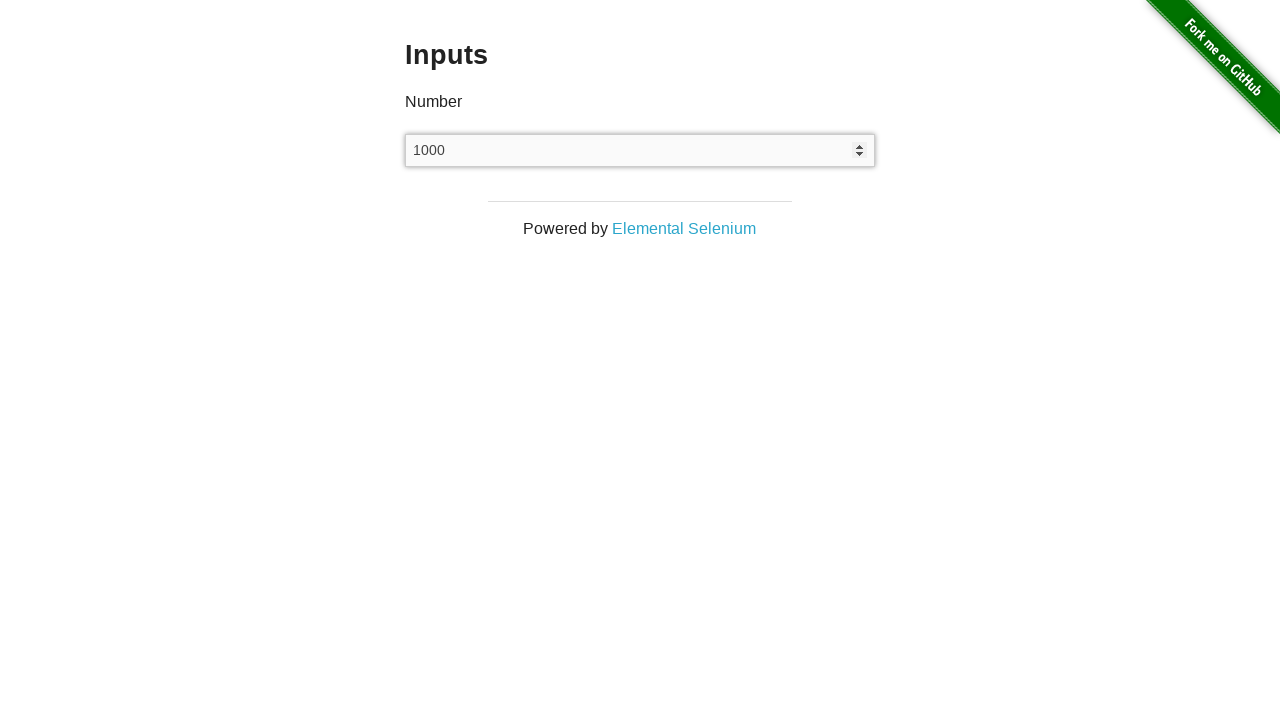

Waited 1 second to observe the entered value
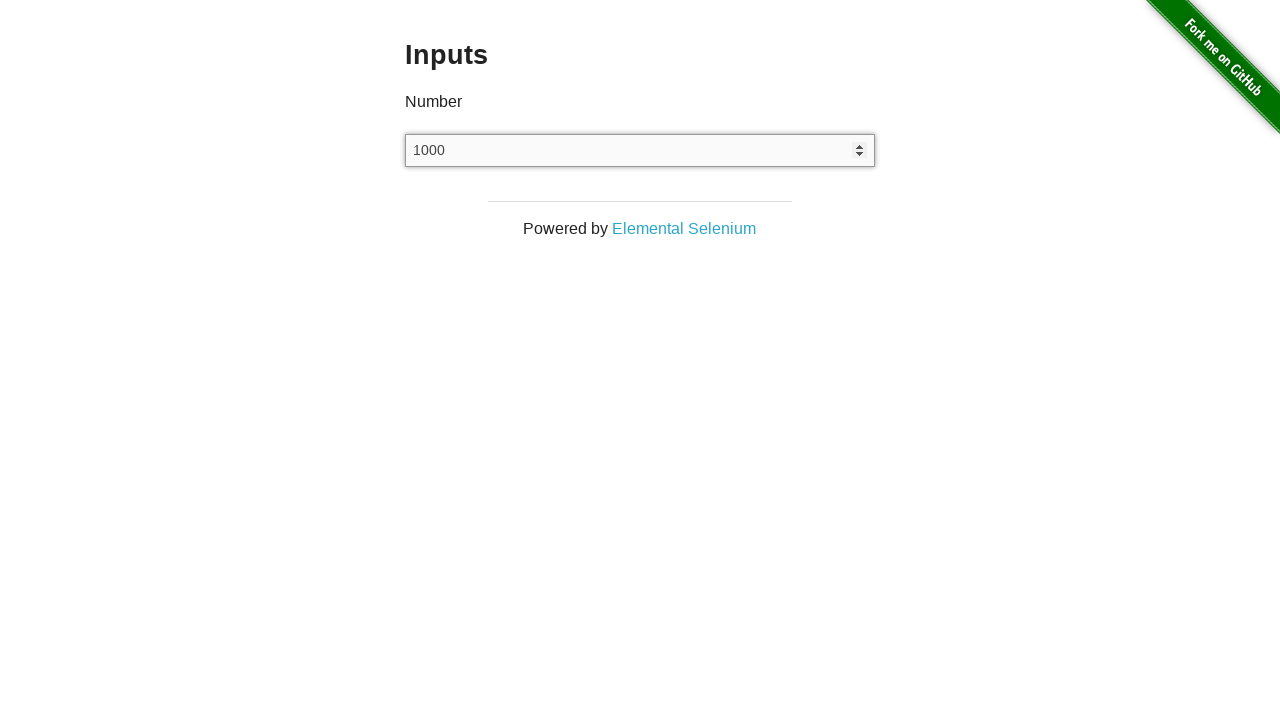

Cleared the number input field on input[type="number"]
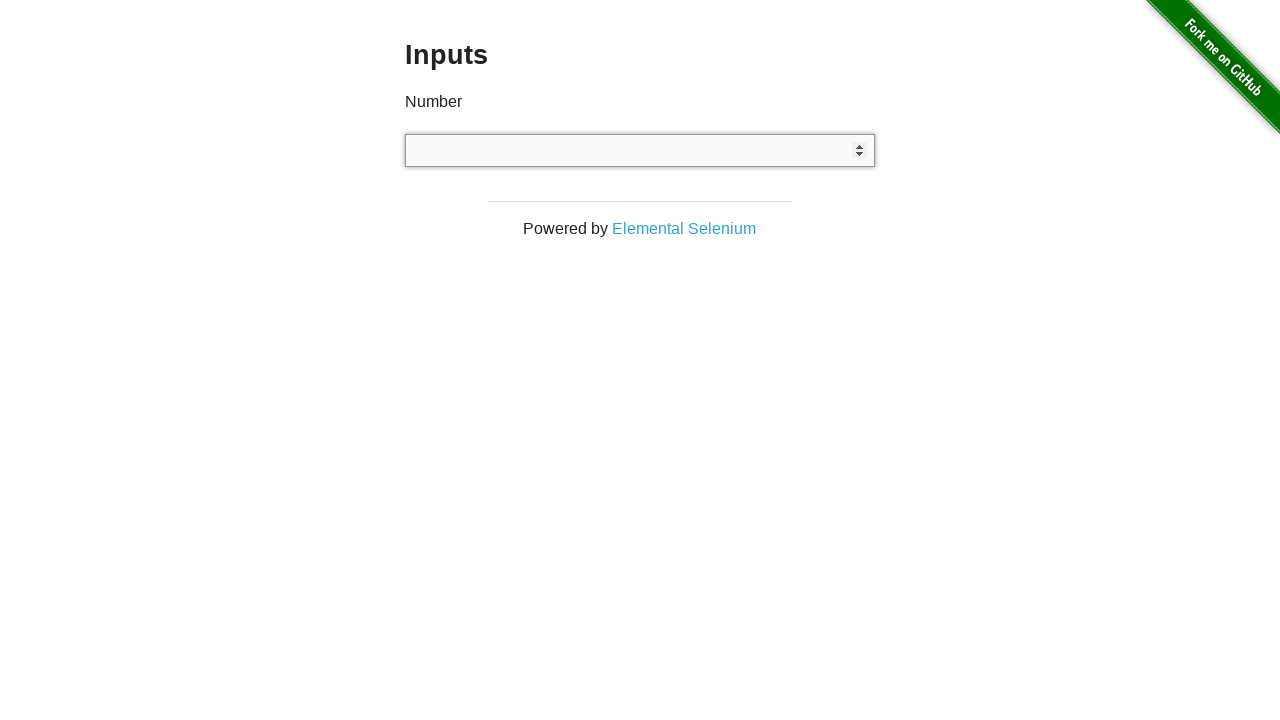

Entered '999' into number input field on input[type="number"]
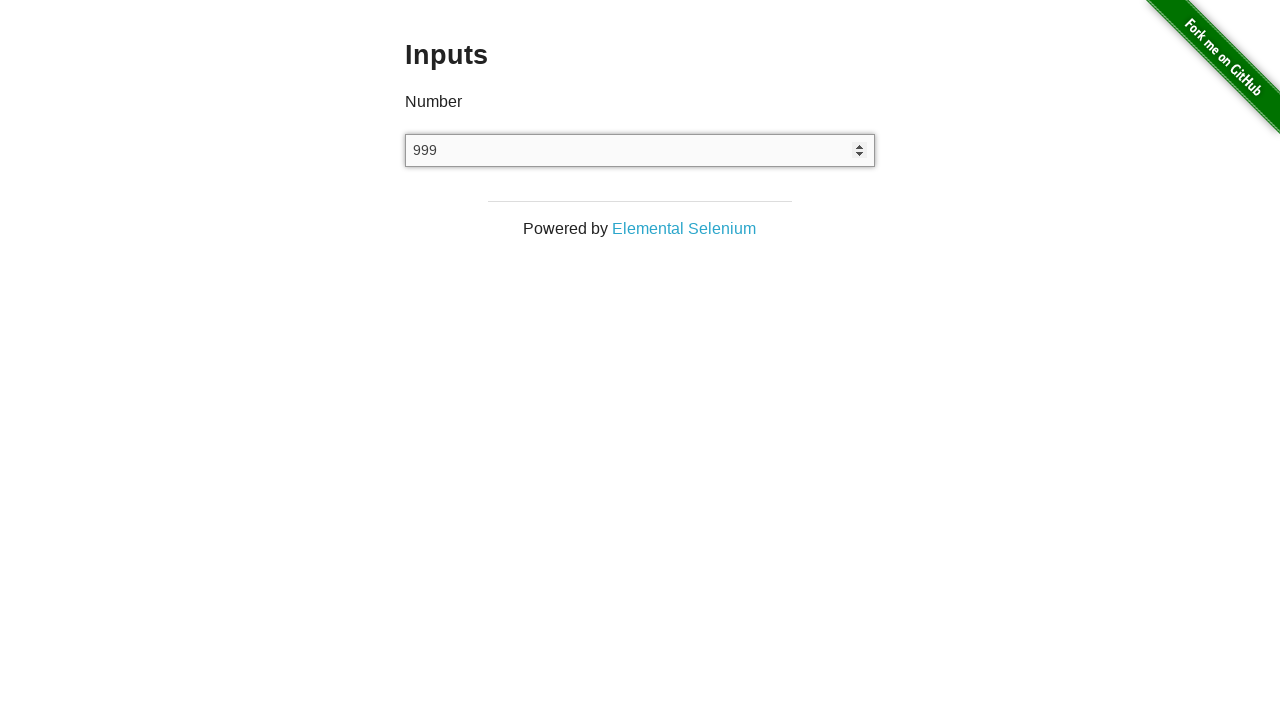

Waited 1 second to observe the final value
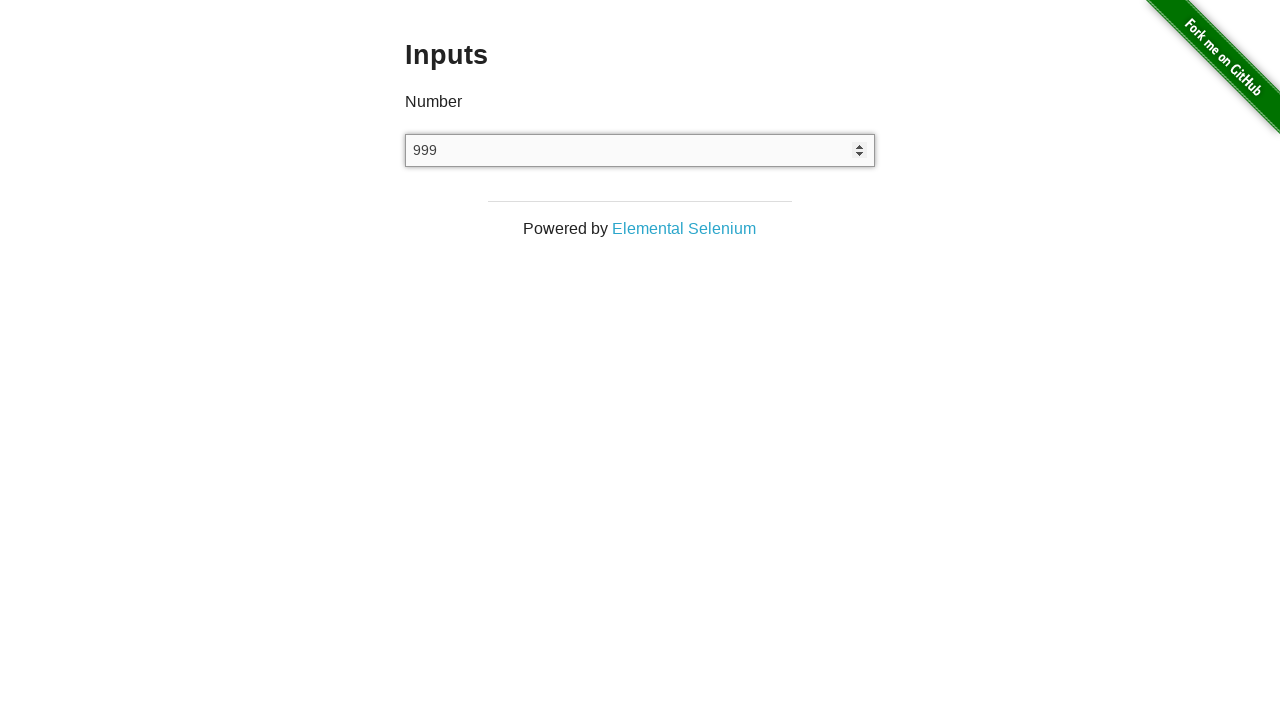

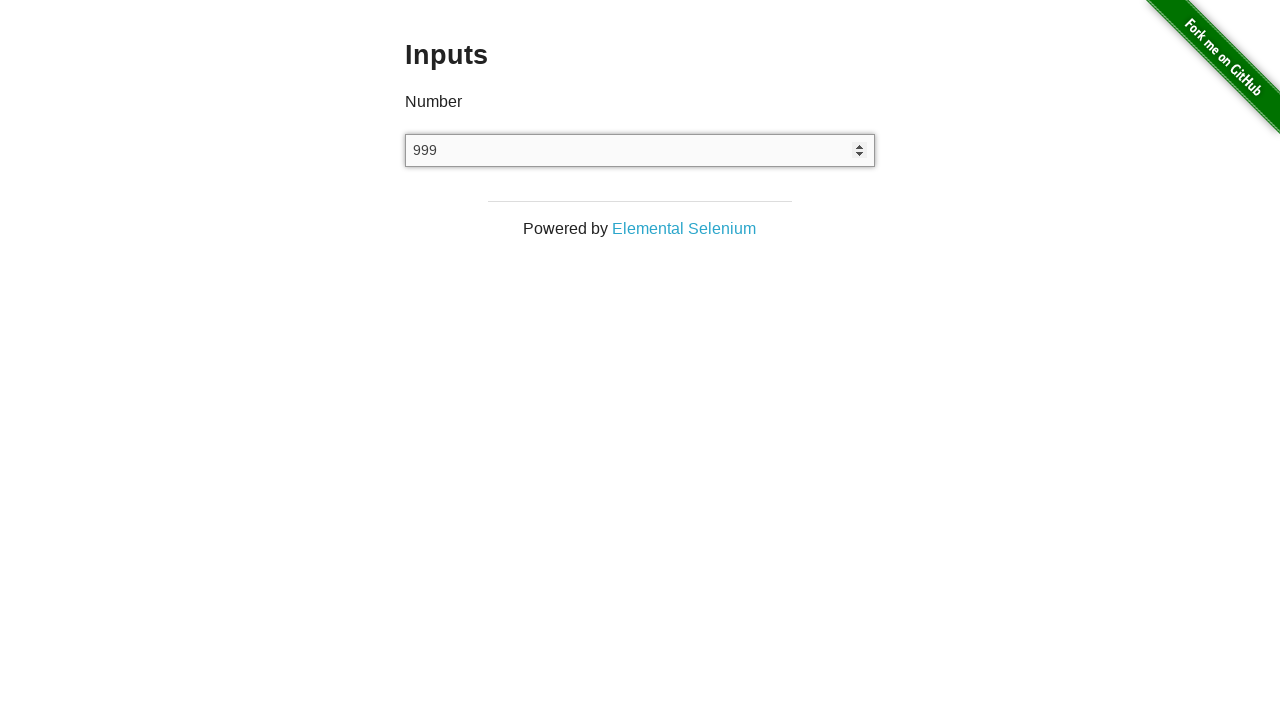